Tests navigation by clicking the "Get started" link on the Playwright documentation homepage

Starting URL: https://playwright.dev/python/

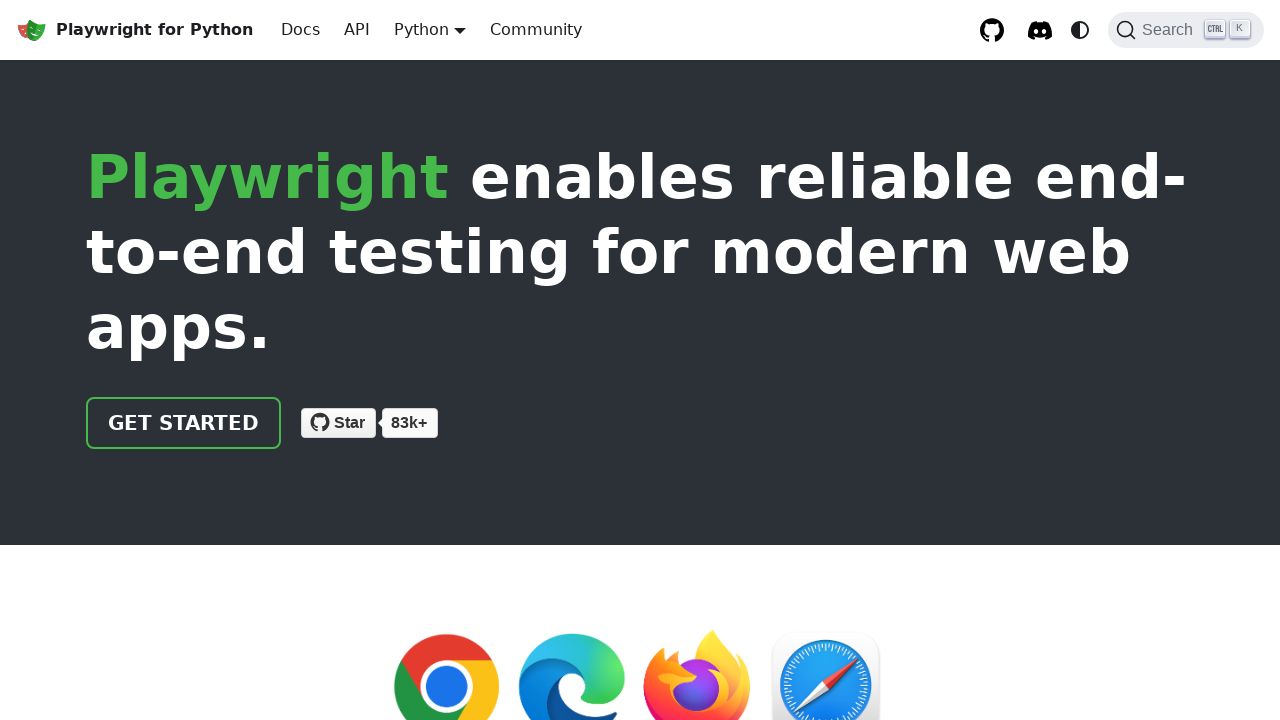

Navigated to Playwright Python documentation homepage
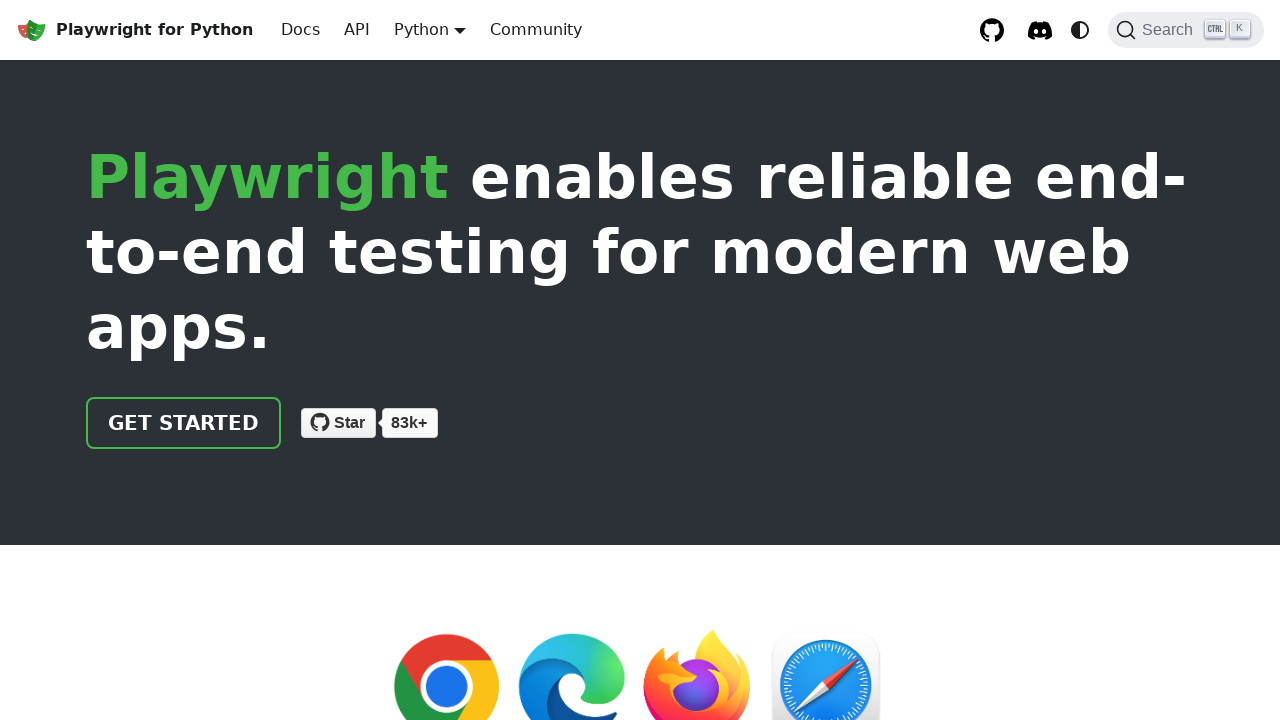

Clicked the 'Get started' link at (184, 423) on internal:role=link[name="Get started"i]
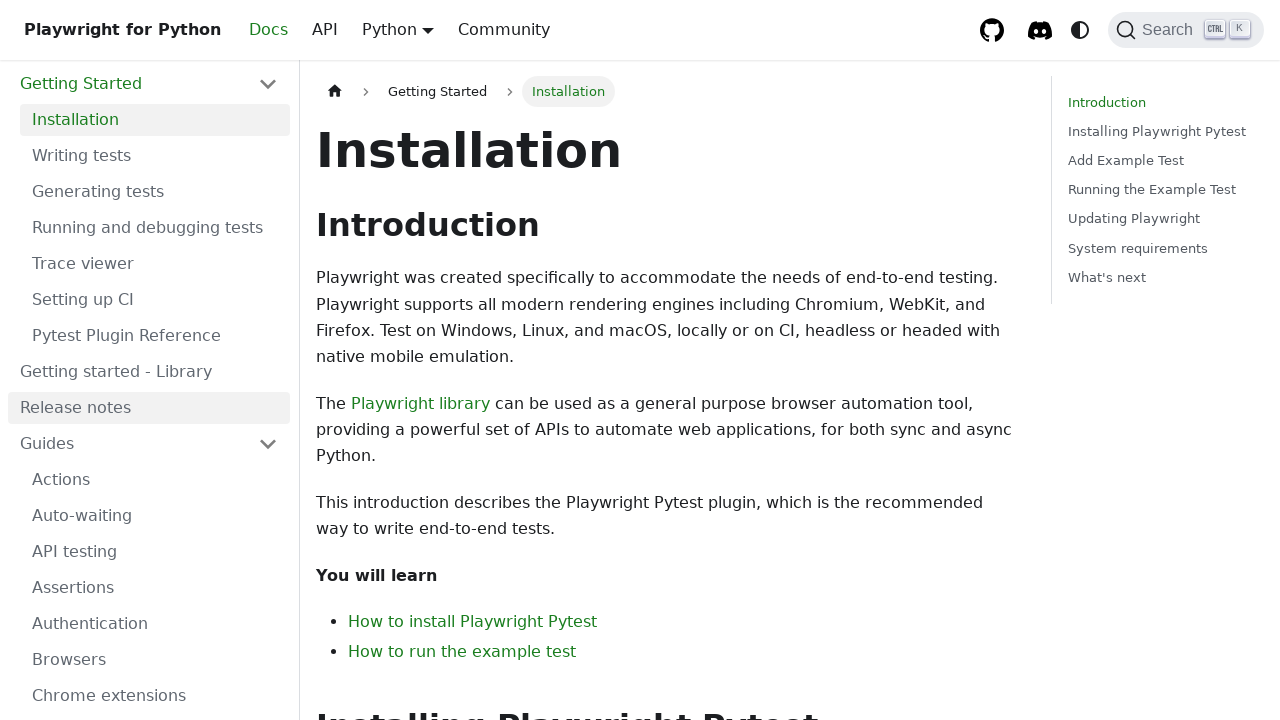

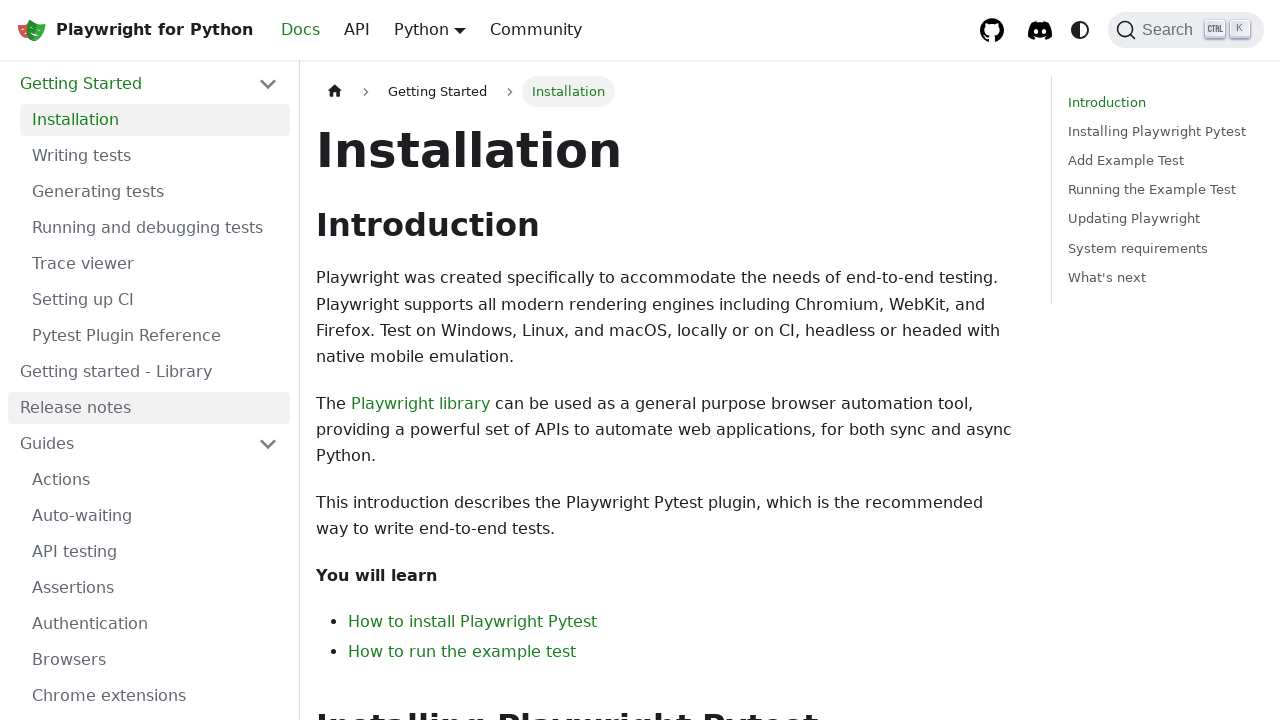